Tests nested iframe navigation and form filling across multiple child frames, demonstrating complex frame switching capabilities

Starting URL: https://demoapps.qspiders.com/ui/frames/nestedWithMultiple?sublist=3

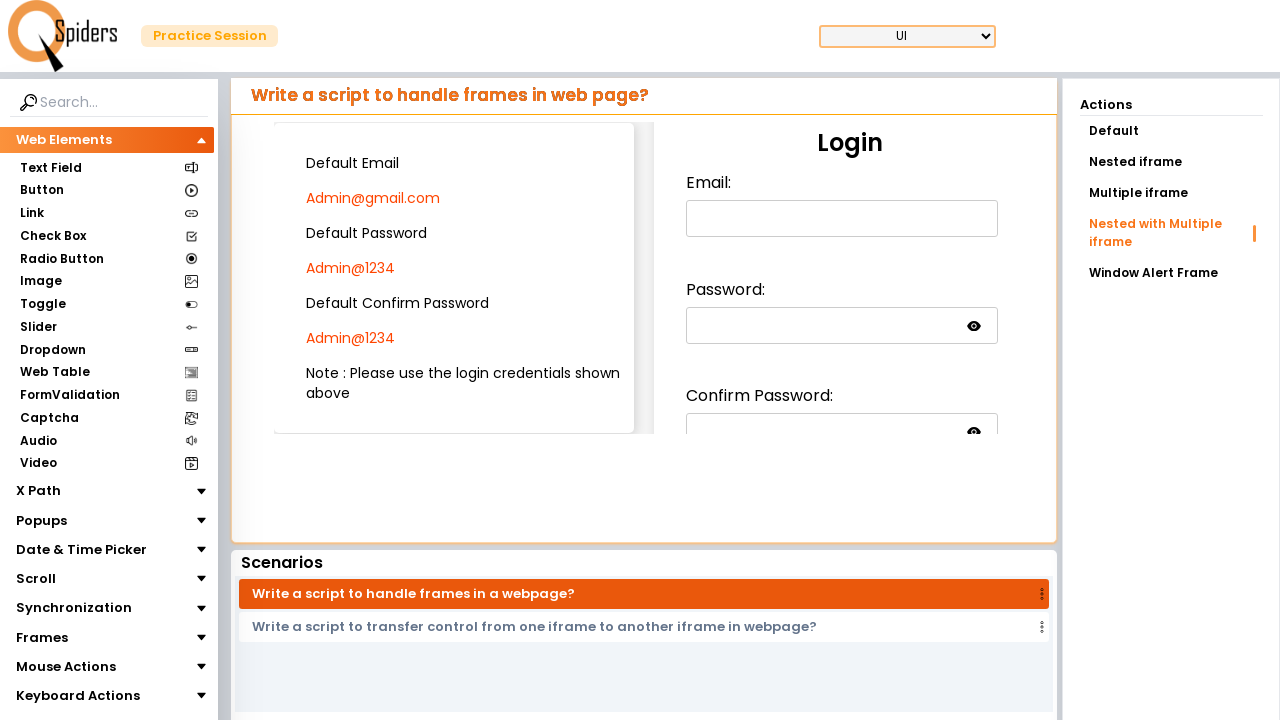

Located grandparent iframe containing nested frames
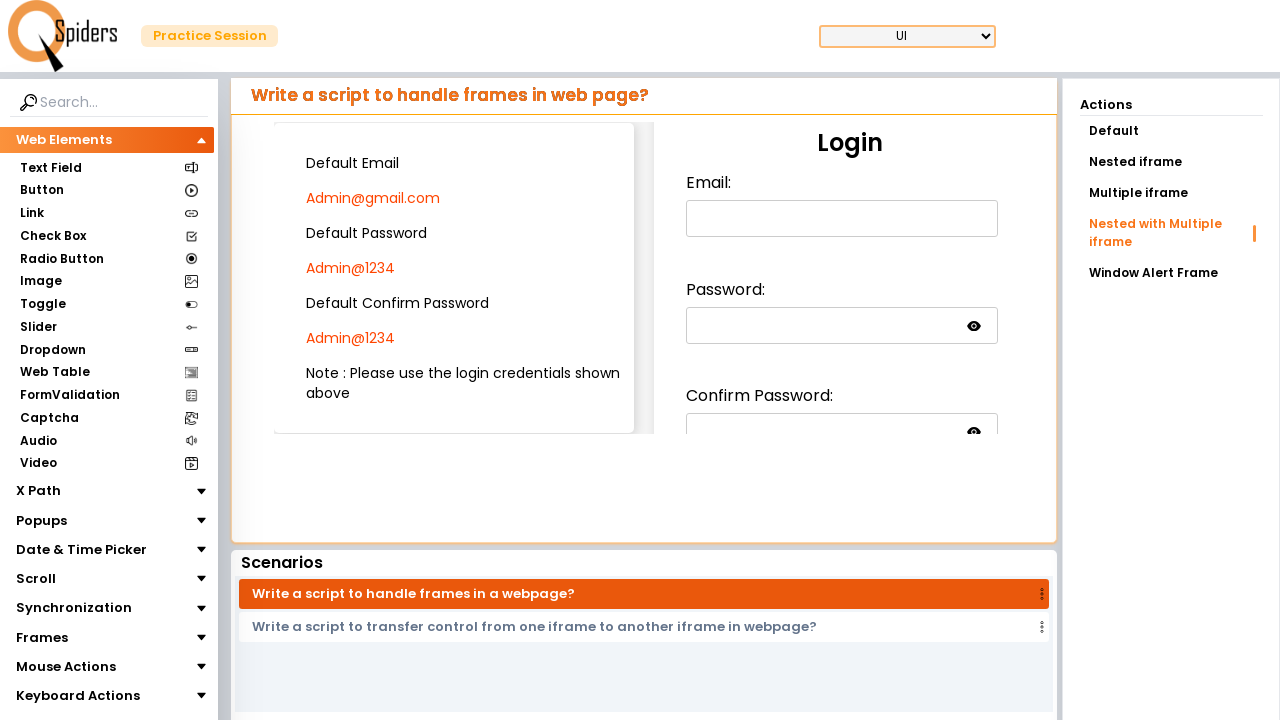

Located parent iframe within grandparent frame
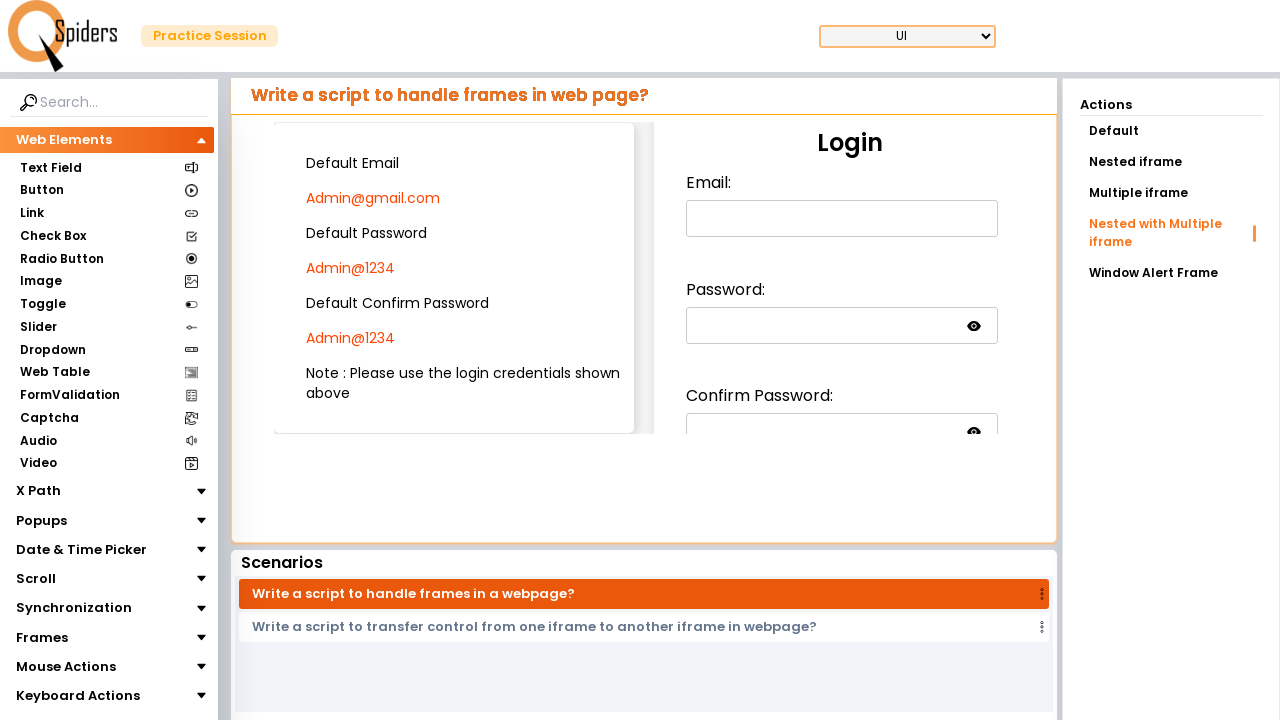

Located first child iframe for email input
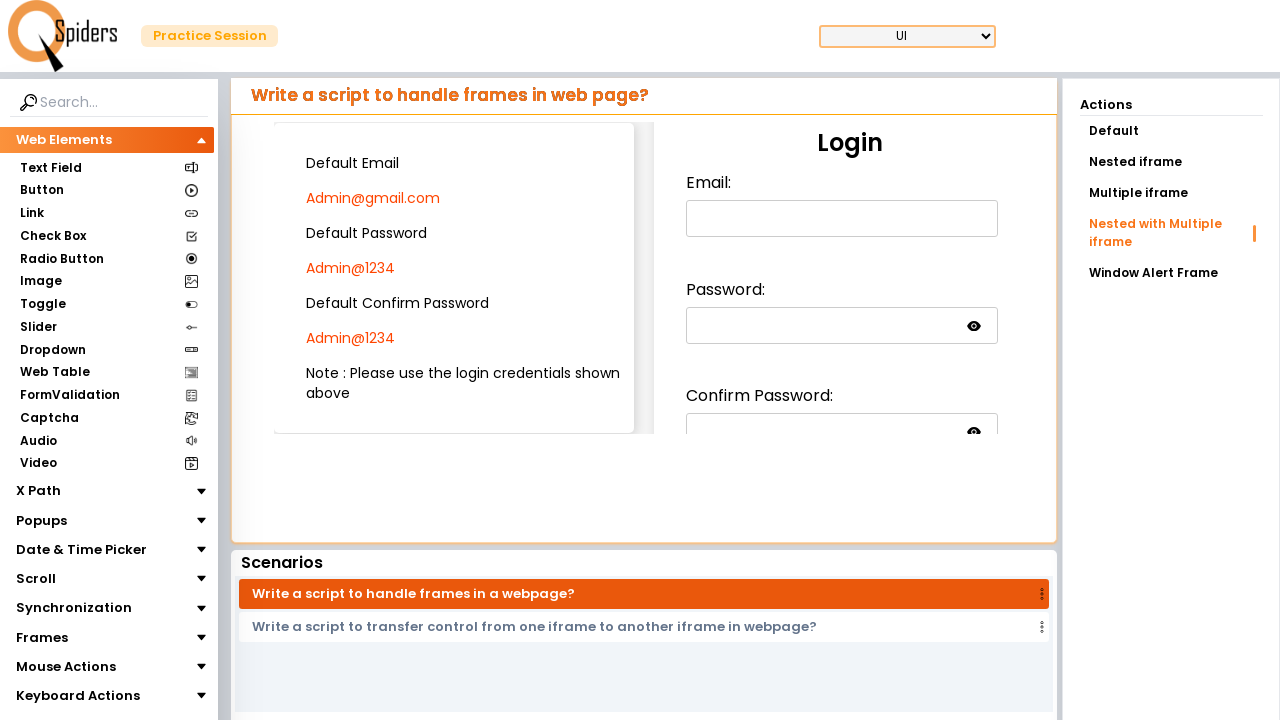

Filled email field with 'the_undertaker@rip.com' in first child frame on xpath=//section[@id='demoUI']//iframe >> internal:control=enter-frame >> xpath=/
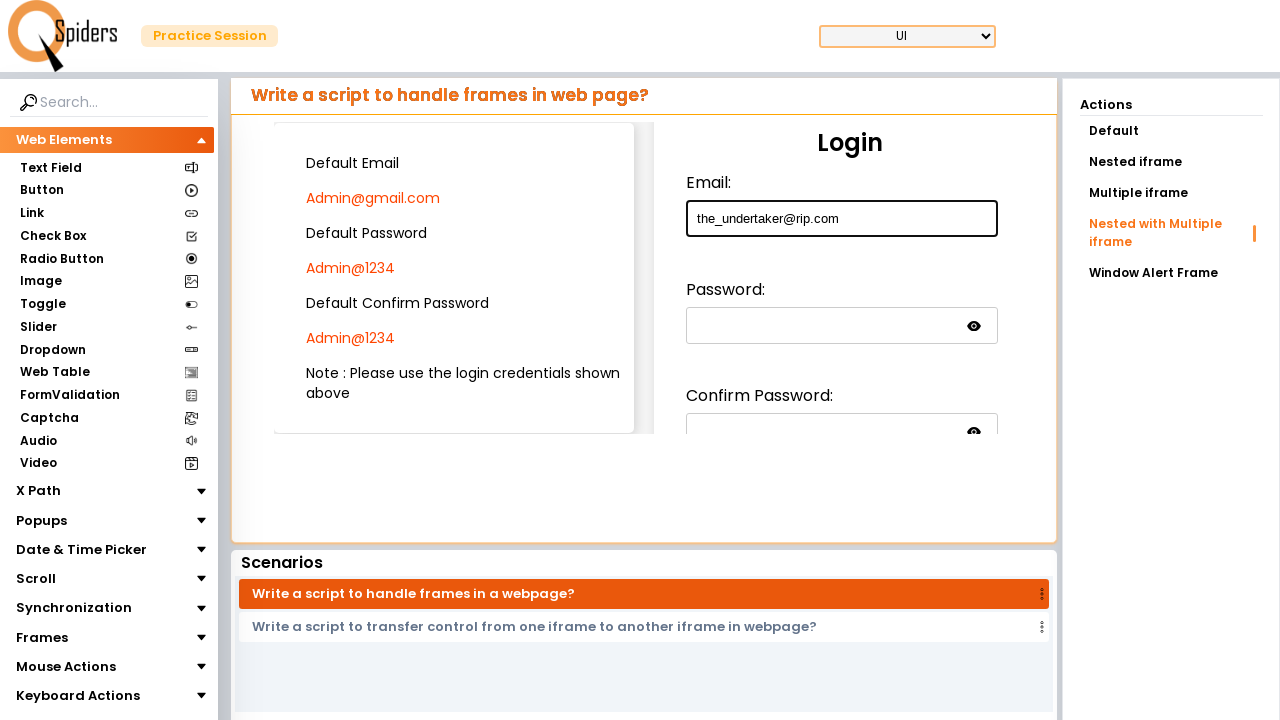

Located second child iframe for password input
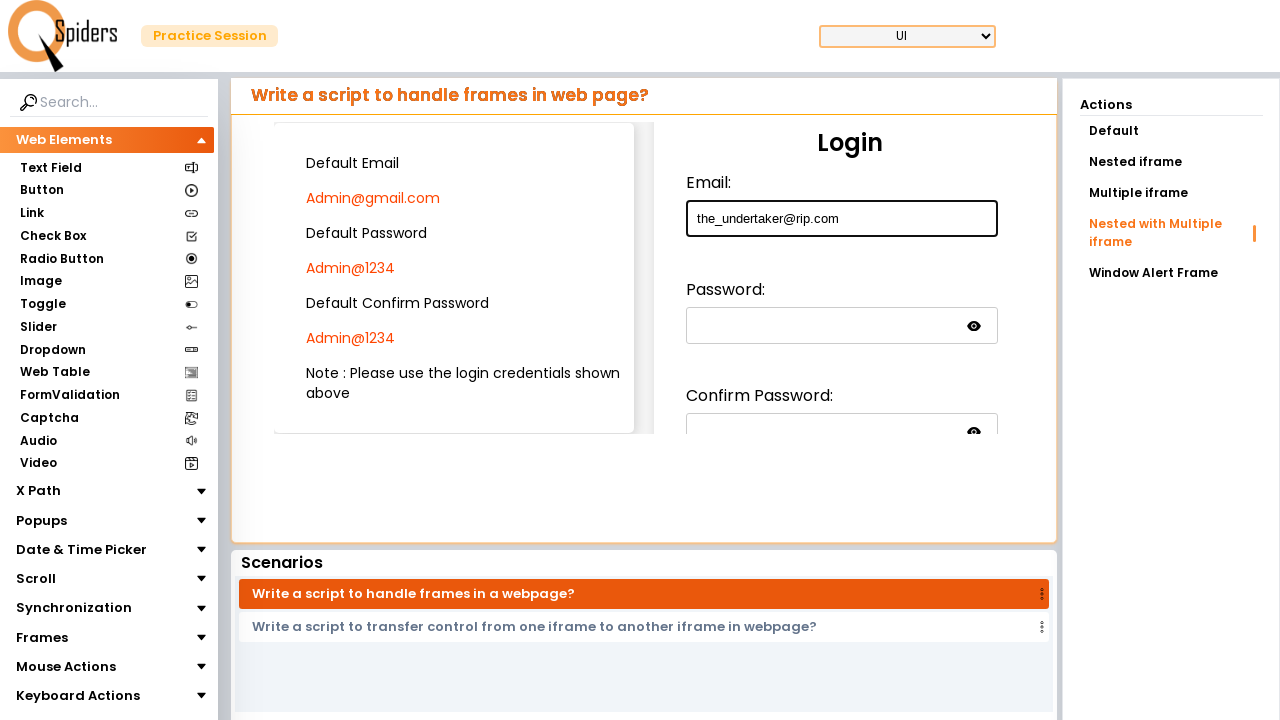

Filled password field with 'choke slam' in second child frame on xpath=//section[@id='demoUI']//iframe >> internal:control=enter-frame >> xpath=/
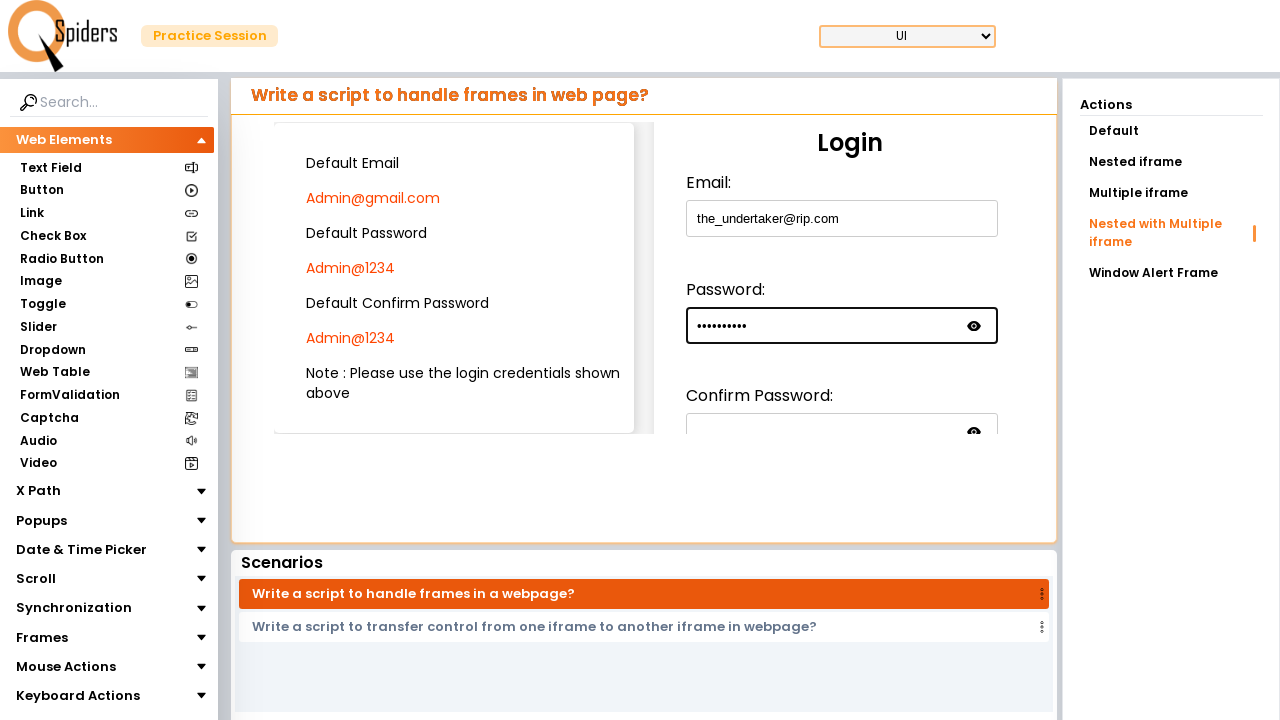

Located third child iframe for confirm password input
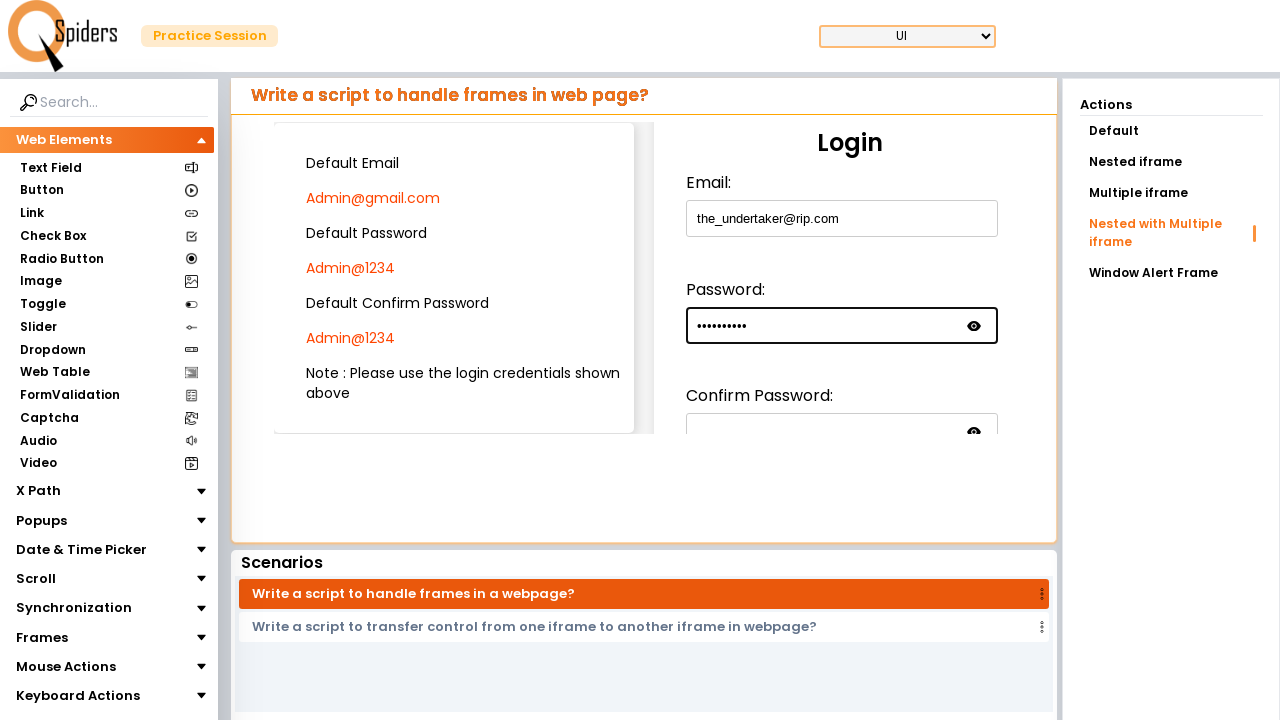

Filled confirm password field with 'choke slam' in third child frame on xpath=//section[@id='demoUI']//iframe >> internal:control=enter-frame >> xpath=/
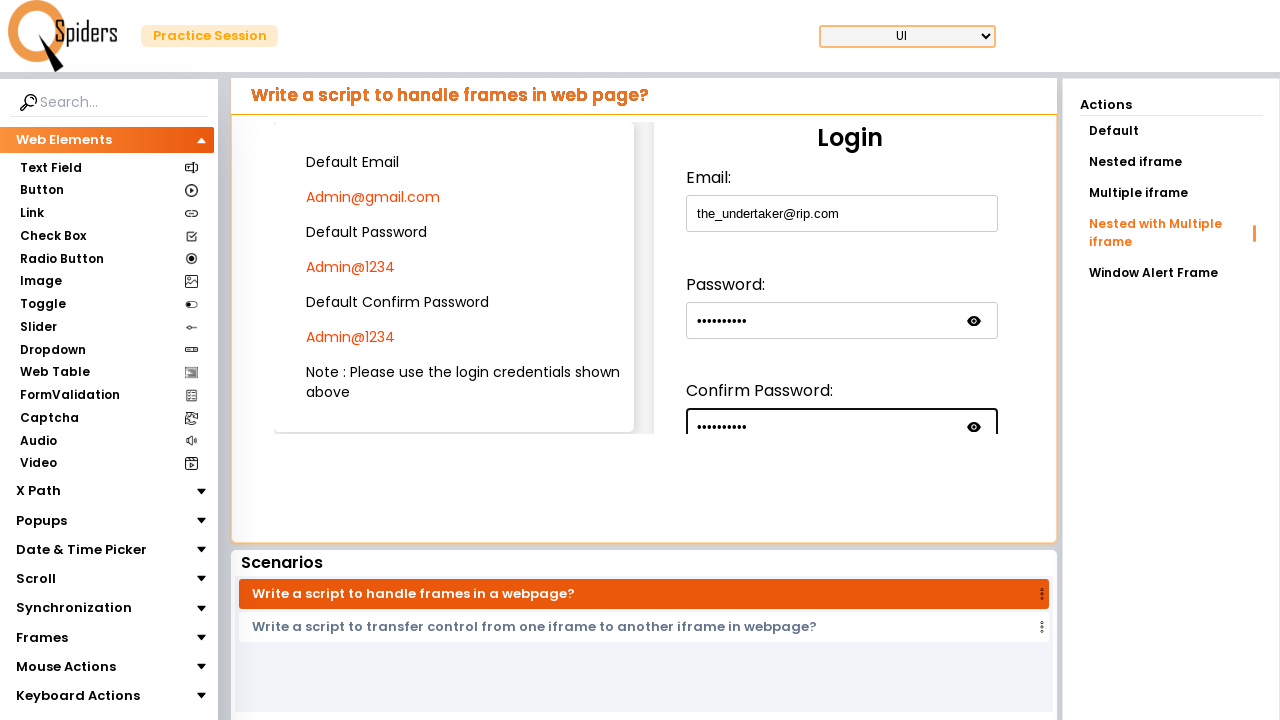

Located fourth child iframe containing submit button
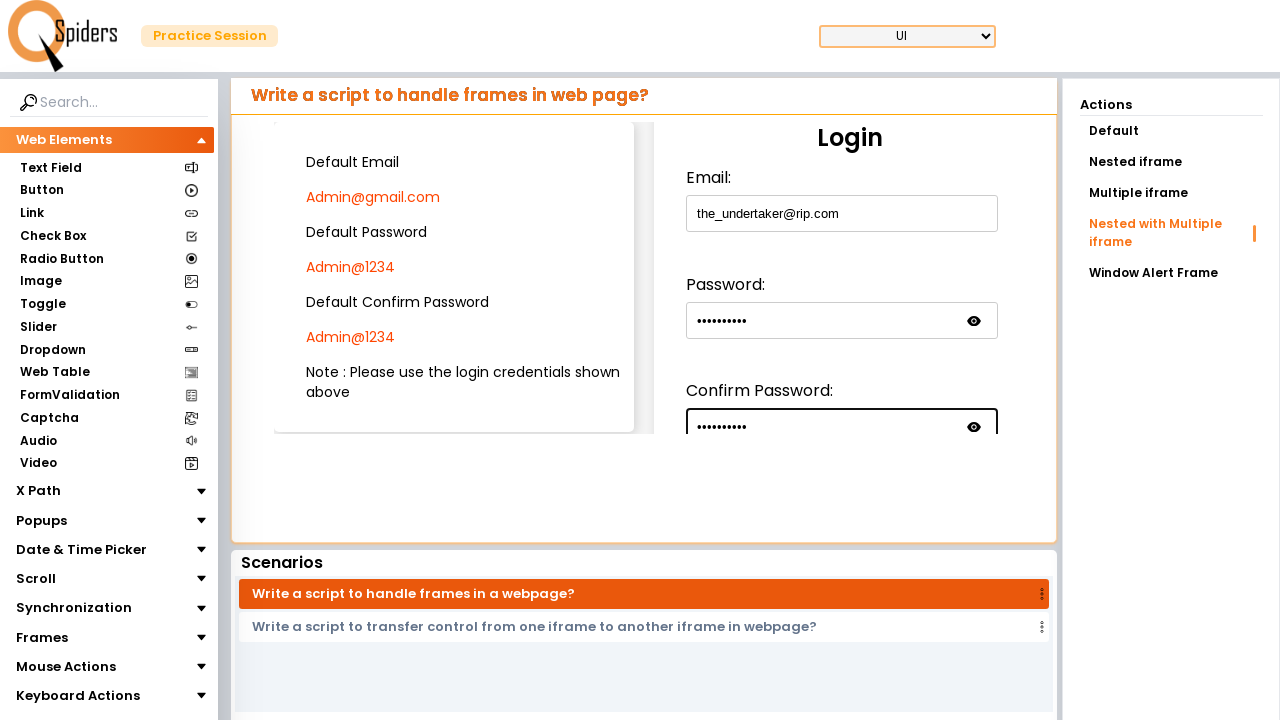

Clicked submit button in fourth child frame to submit login form at (726, 355) on xpath=//section[@id='demoUI']//iframe >> internal:control=enter-frame >> xpath=/
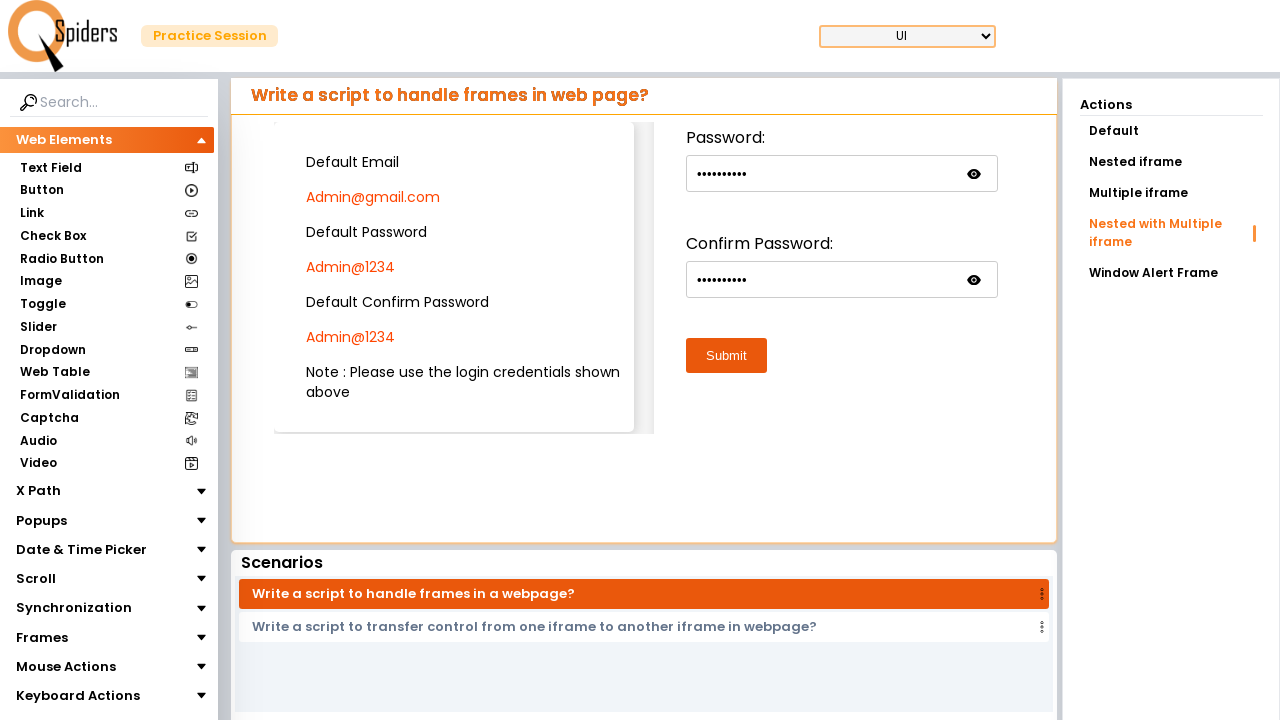

Clicked options button on main page at (908, 36) on #options
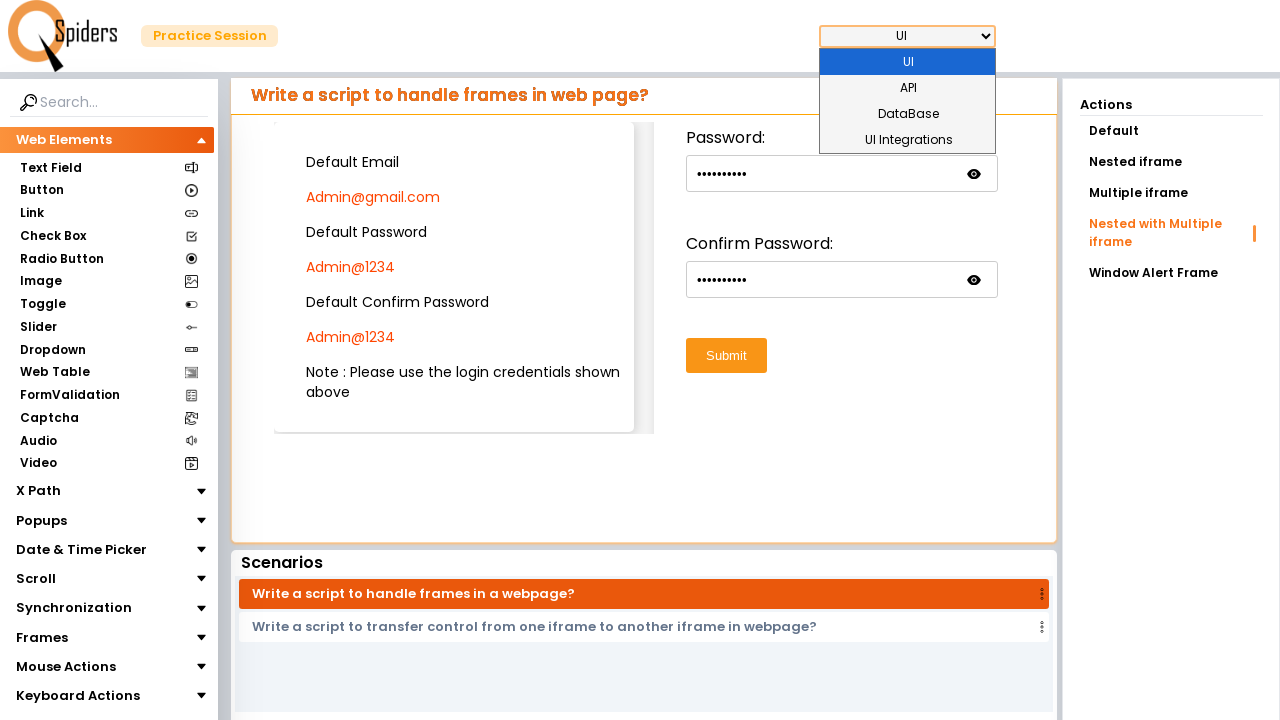

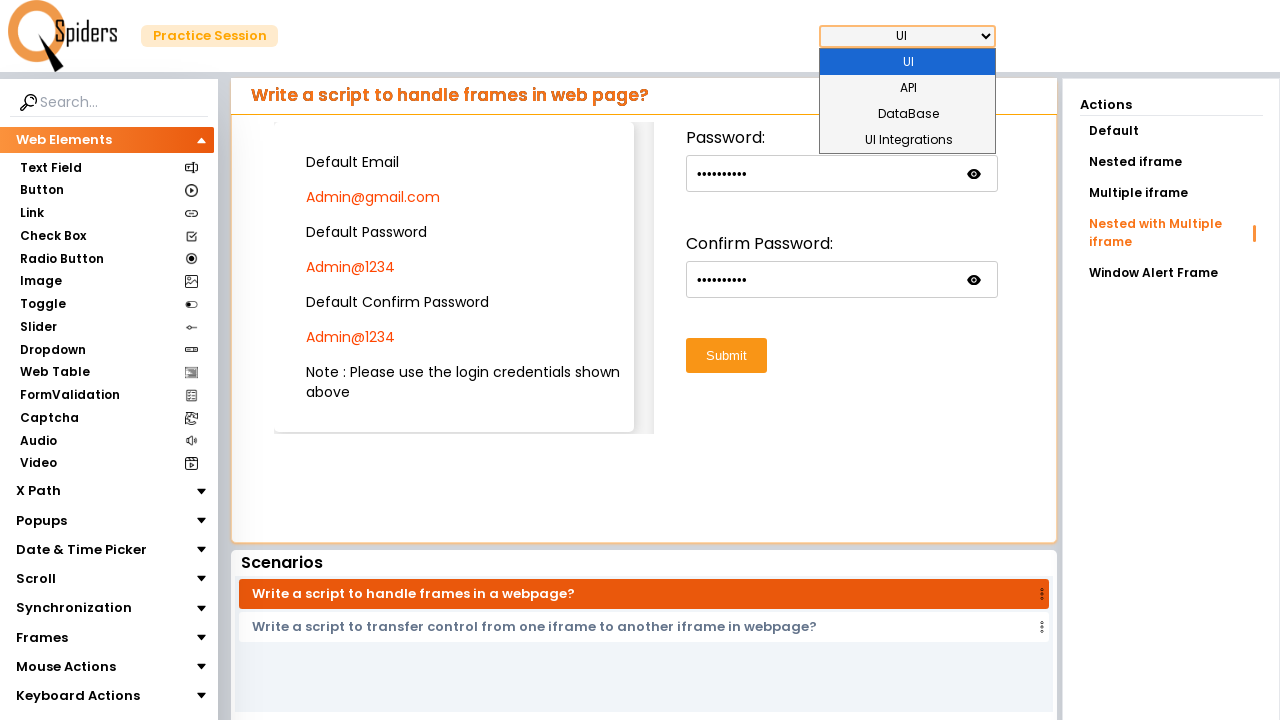